Tests dynamic loading example 2 where an element is rendered after clicking start, verifying the finish text appears

Starting URL: https://the-internet.herokuapp.com/dynamic_loading/2

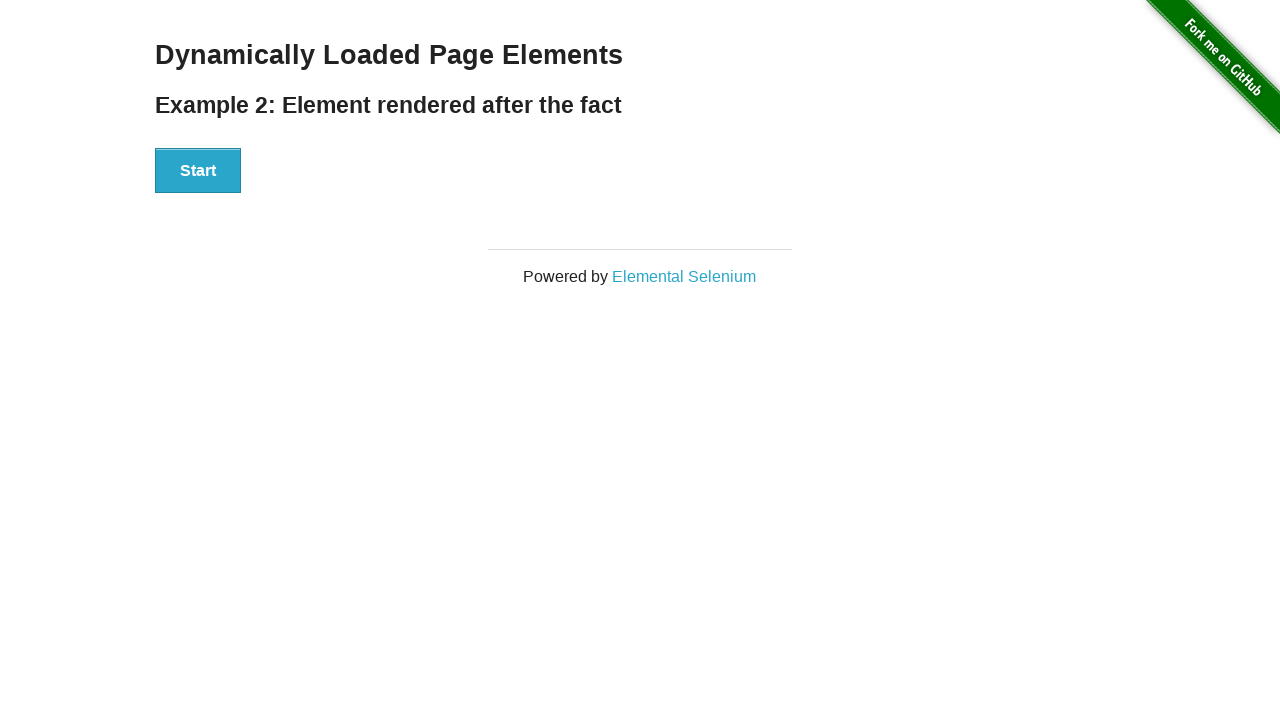

Clicked start button to begin dynamic loading at (198, 171) on button
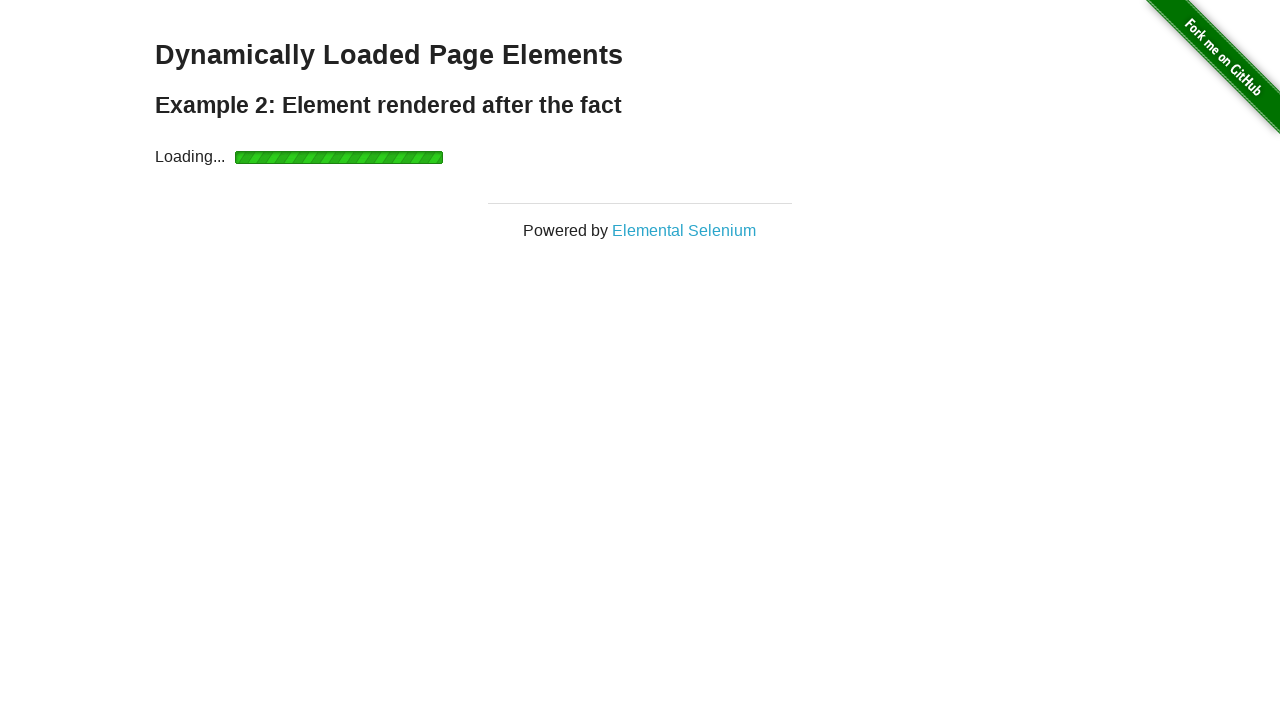

Finish element became visible after loading
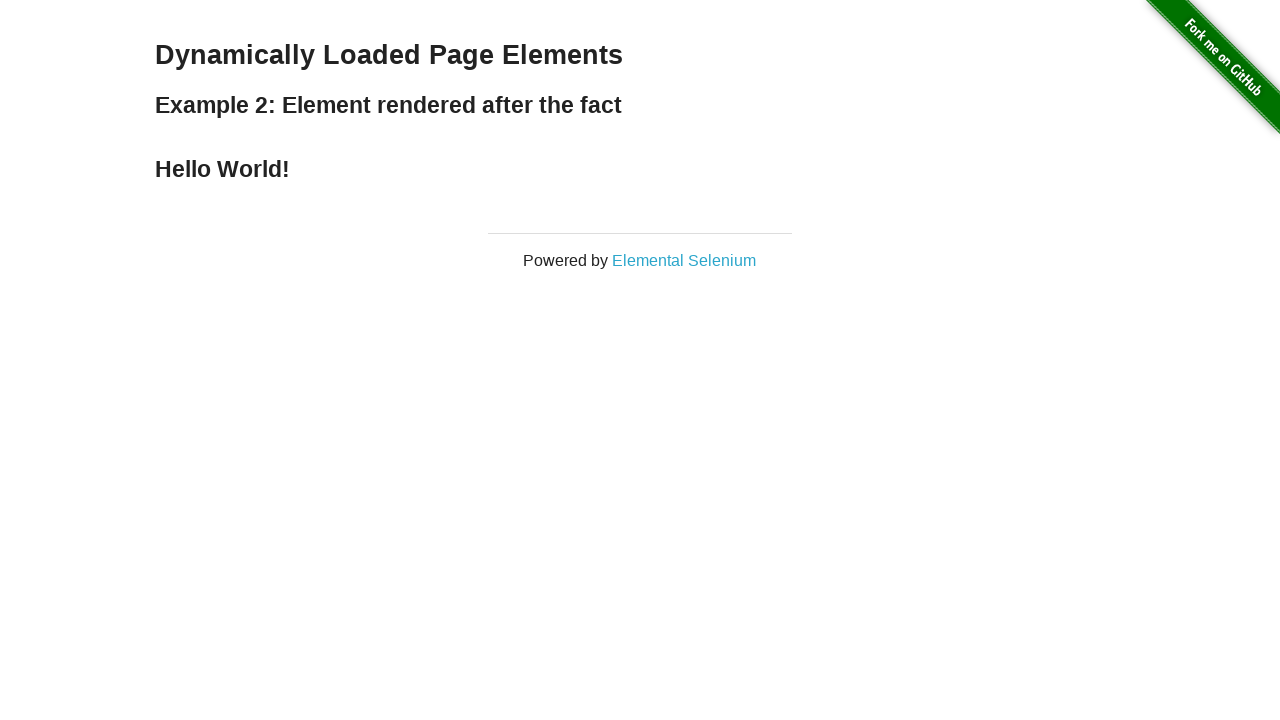

Verified finish text is visible on the page
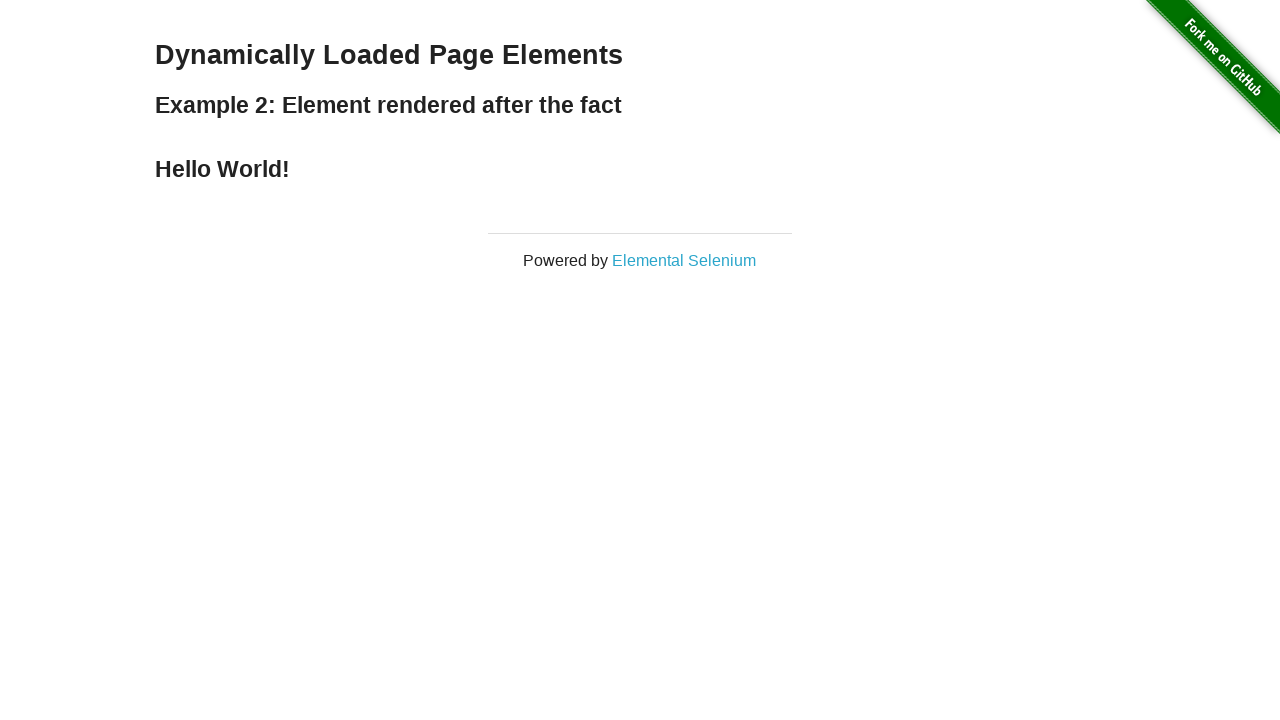

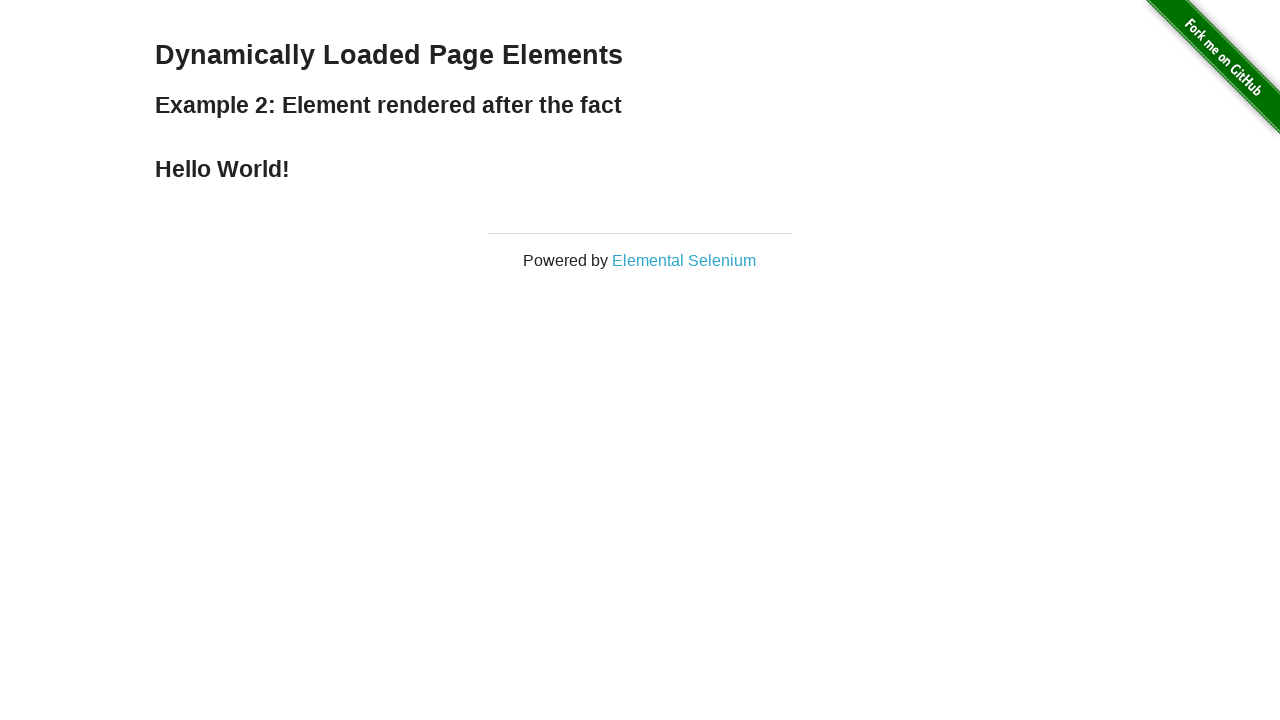